Tests alert functionality by entering a name in a text field, clicking a confirm button, and accepting the browser alert dialog

Starting URL: https://rahulshettyacademy.com/AutomationPractice/

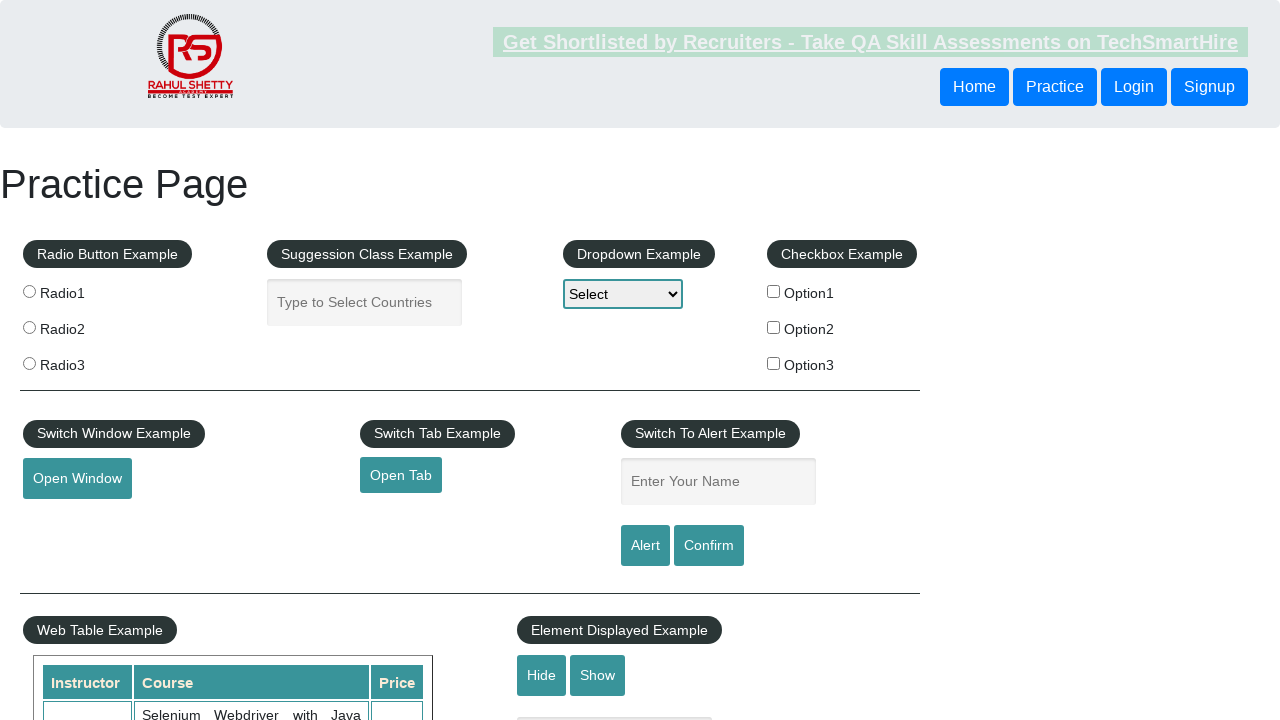

Filled name field with 'janek' on #name
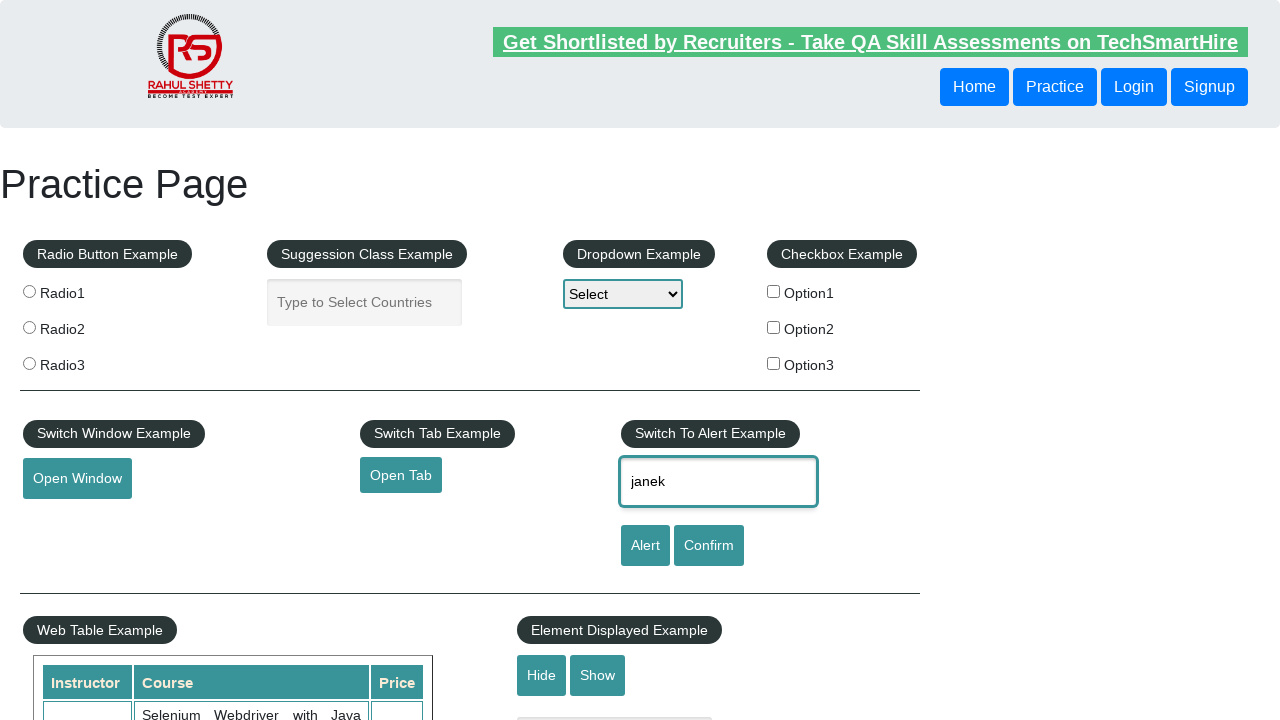

Clicked confirm button to trigger alert at (709, 546) on #confirmbtn
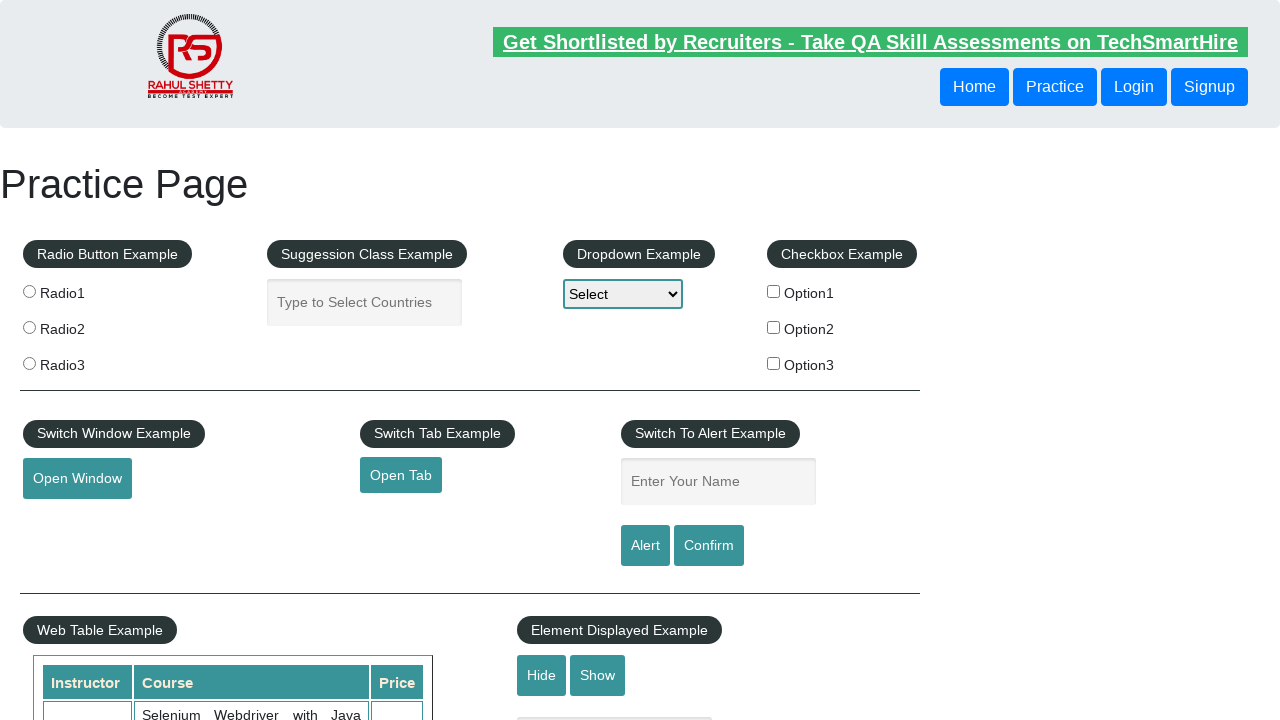

Set up dialog handler to accept alerts
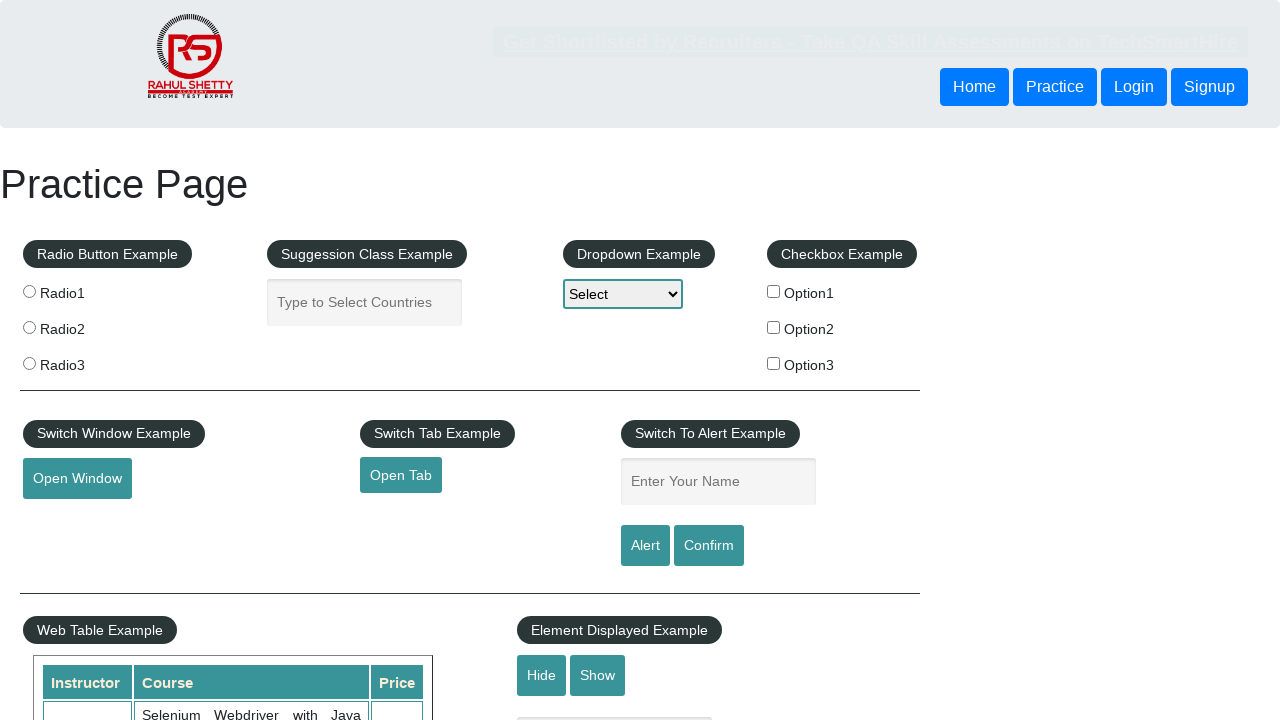

Registered one-time dialog handler
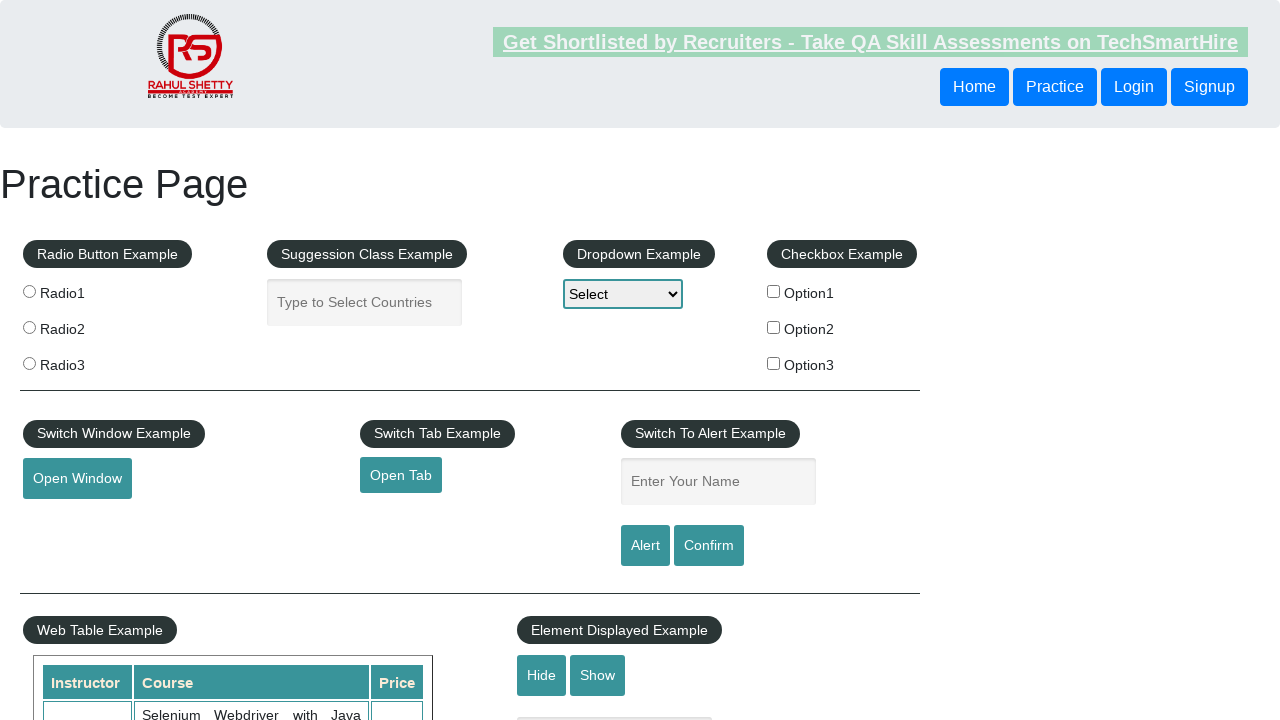

Clicked confirm button again to trigger and accept alert dialog at (709, 546) on #confirmbtn
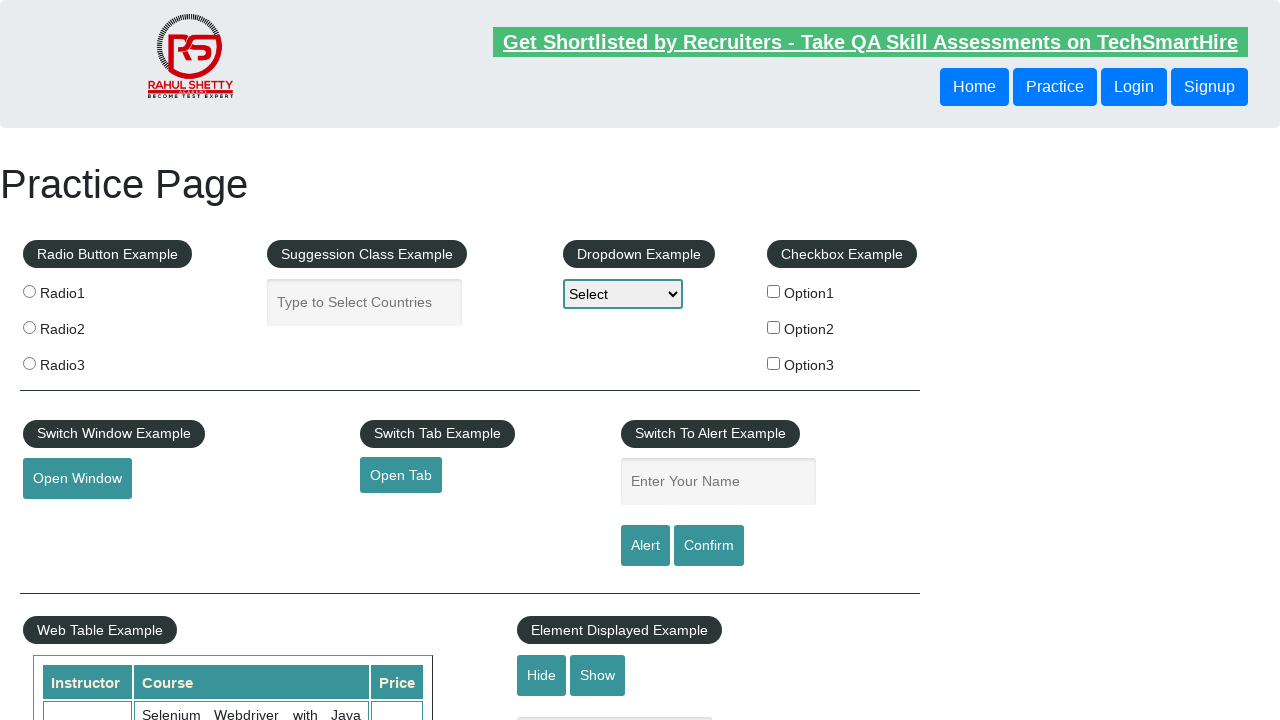

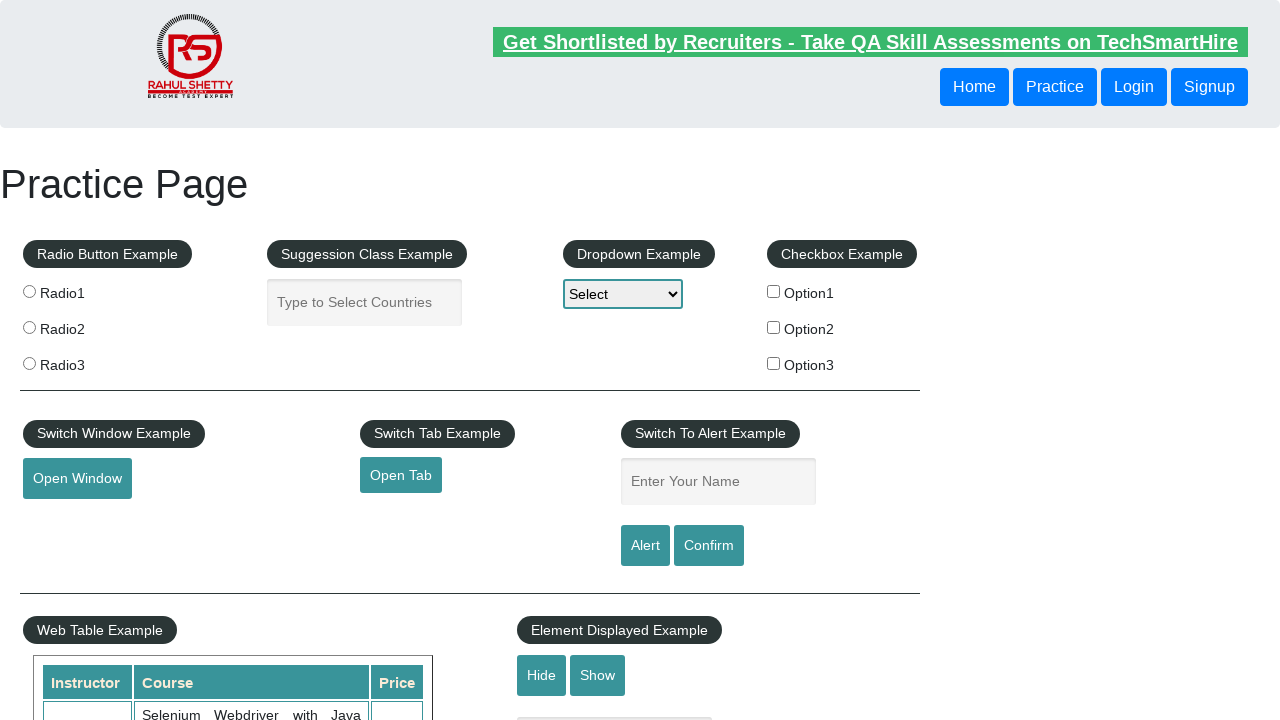